Tests that clicking the login button without filling any credentials displays an error message for required fields

Starting URL: https://www.saucedemo.com/

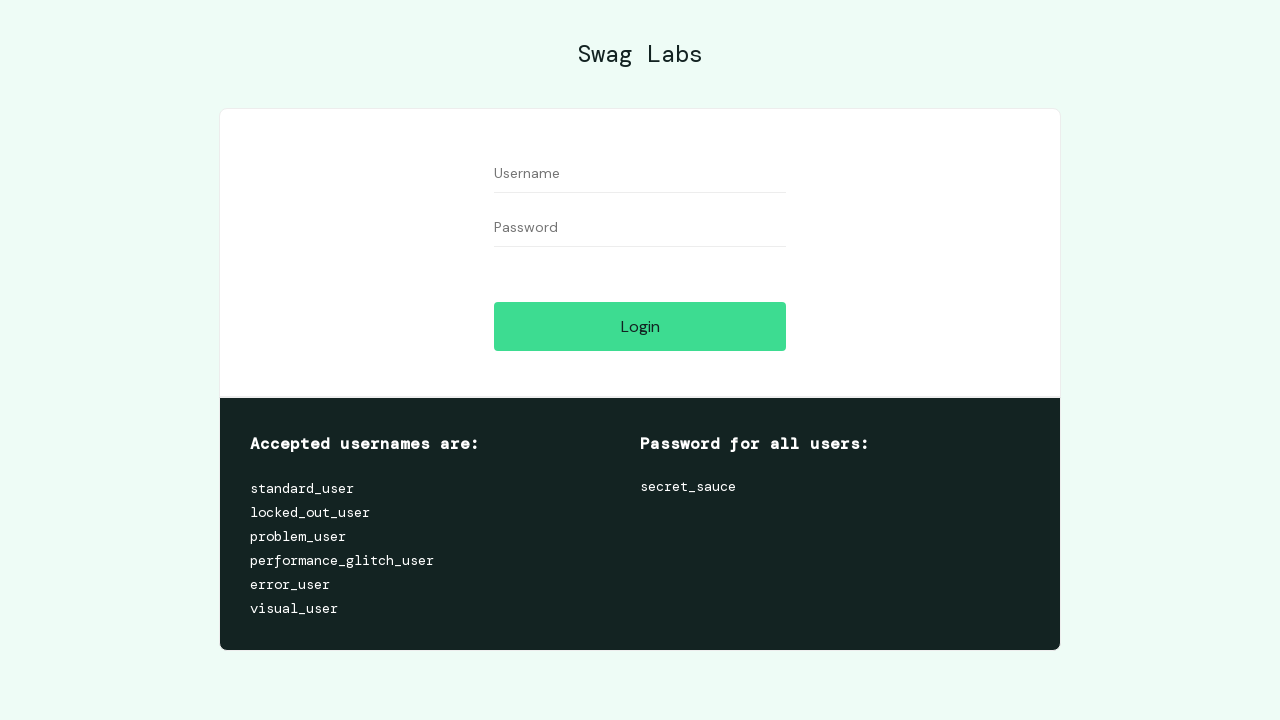

Clicked login button without entering credentials at (640, 326) on #login-button
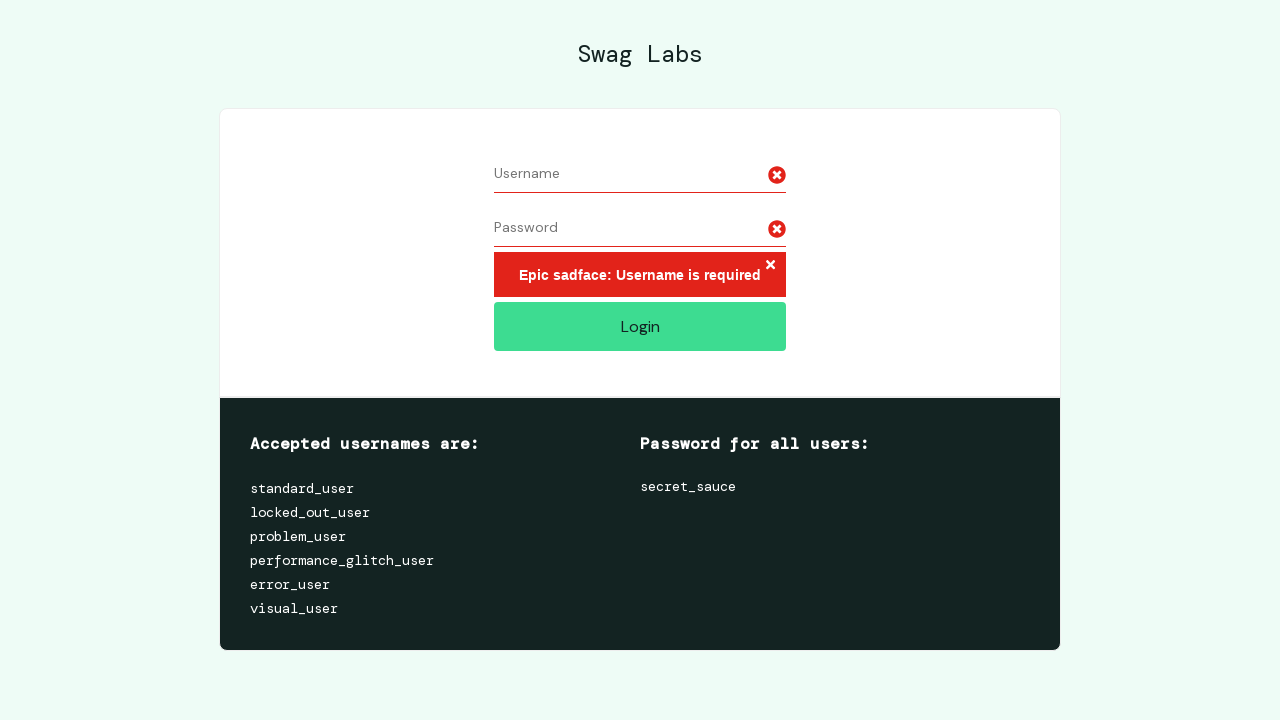

Error message for required fields is now displayed
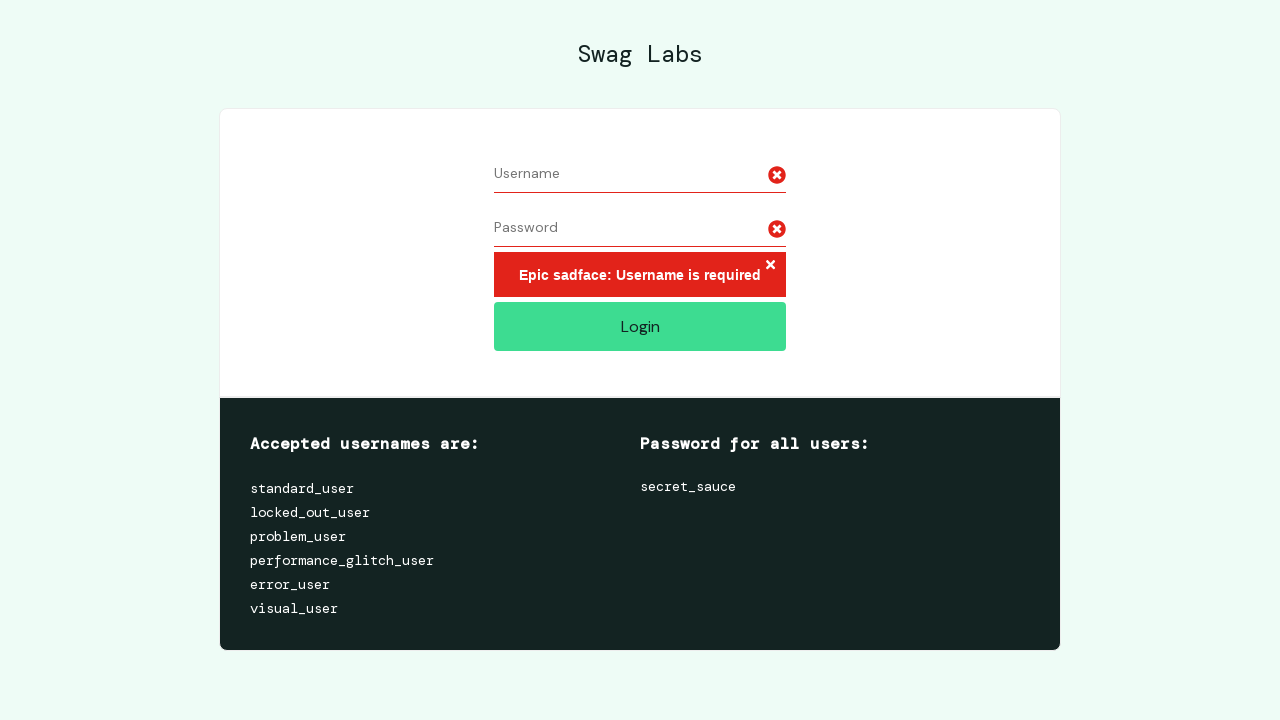

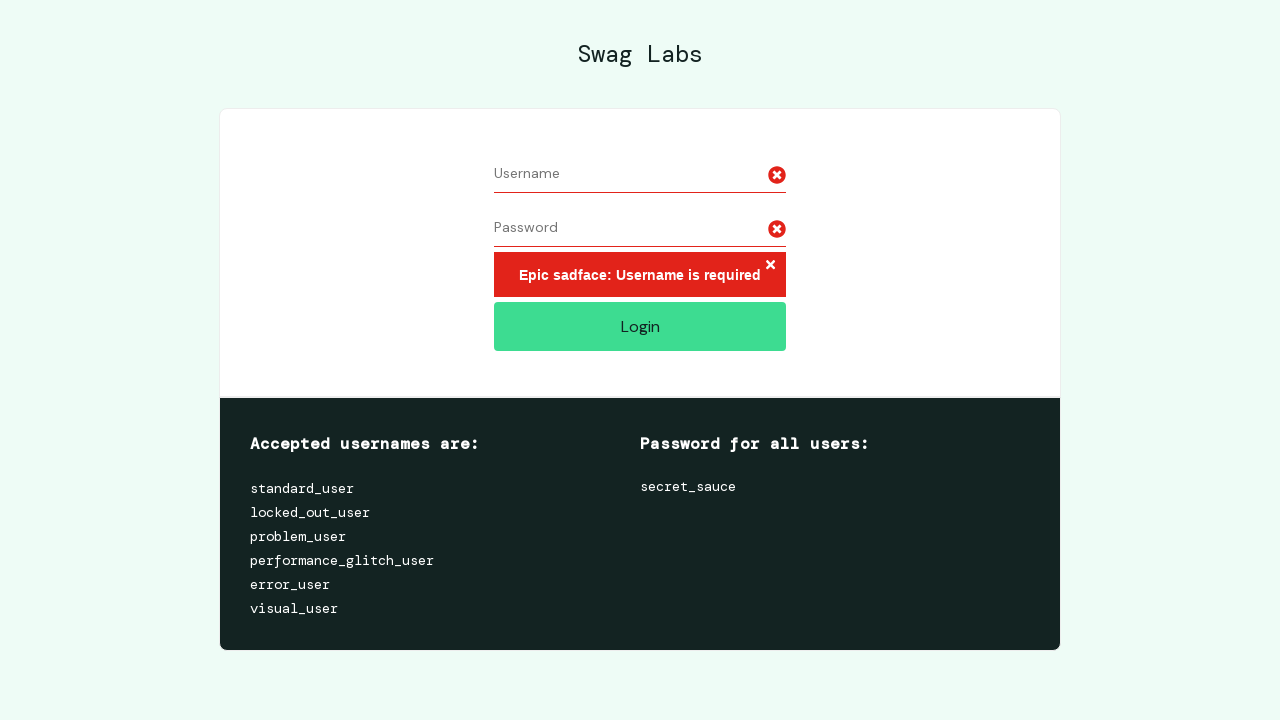